Tests that a todo item is removed if edited to an empty string

Starting URL: https://demo.playwright.dev/todomvc

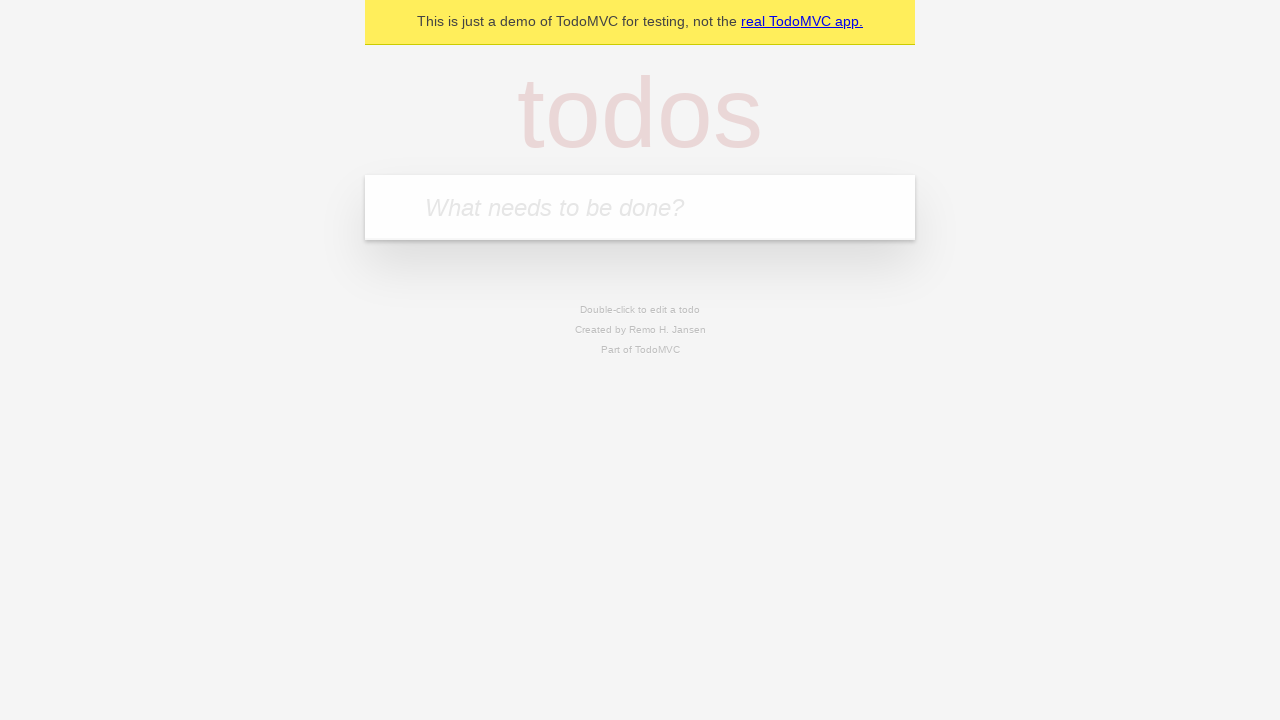

Filled first todo with 'buy some cheese' on .new-todo
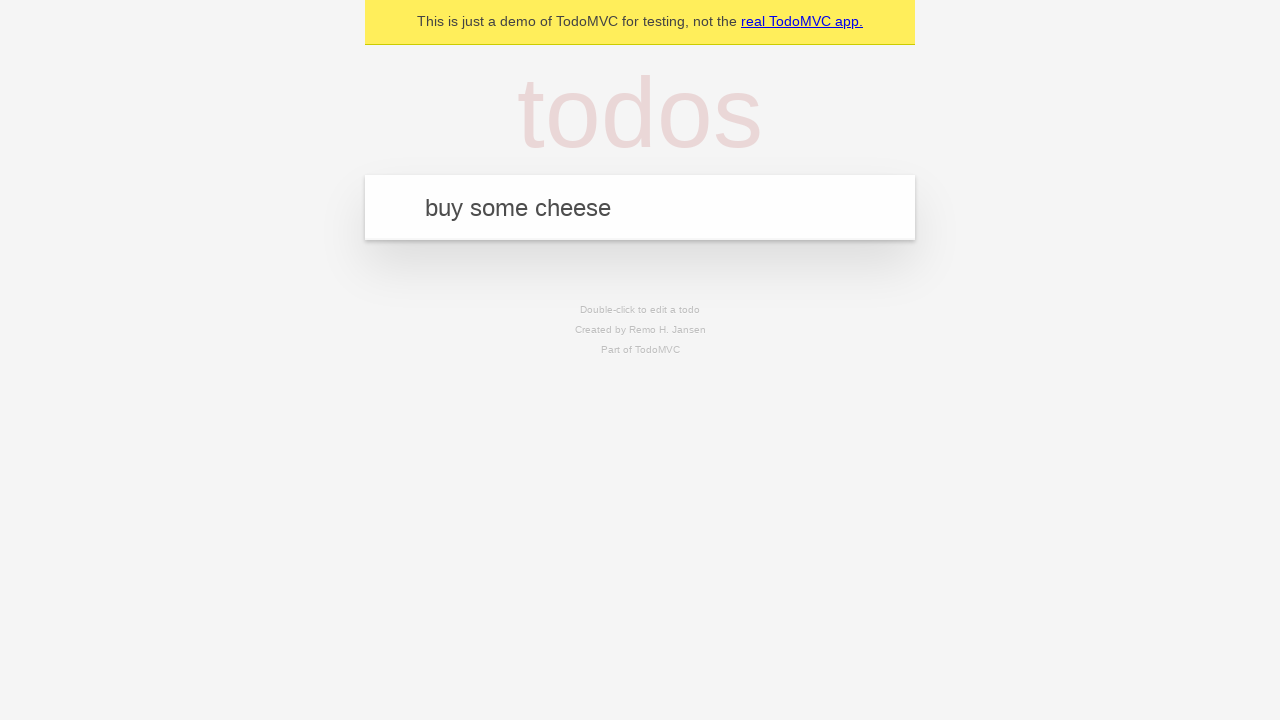

Pressed Enter to create first todo item on .new-todo
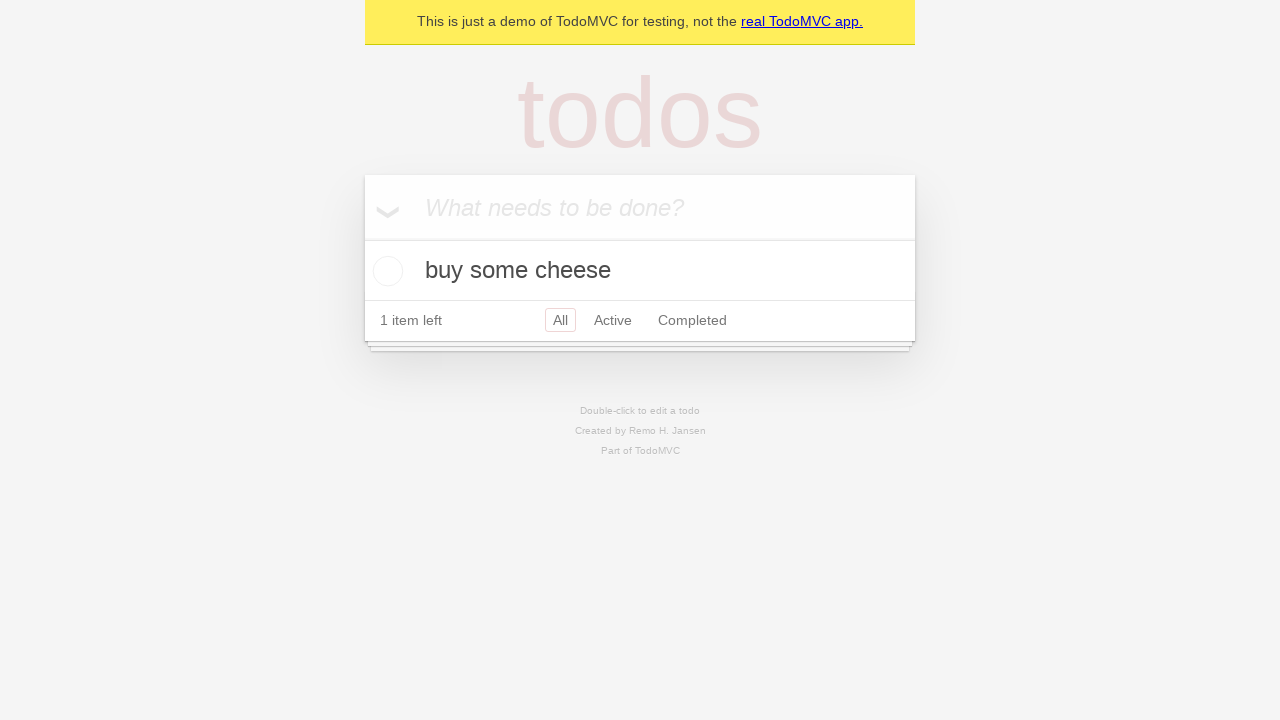

Filled second todo with 'feed the cat' on .new-todo
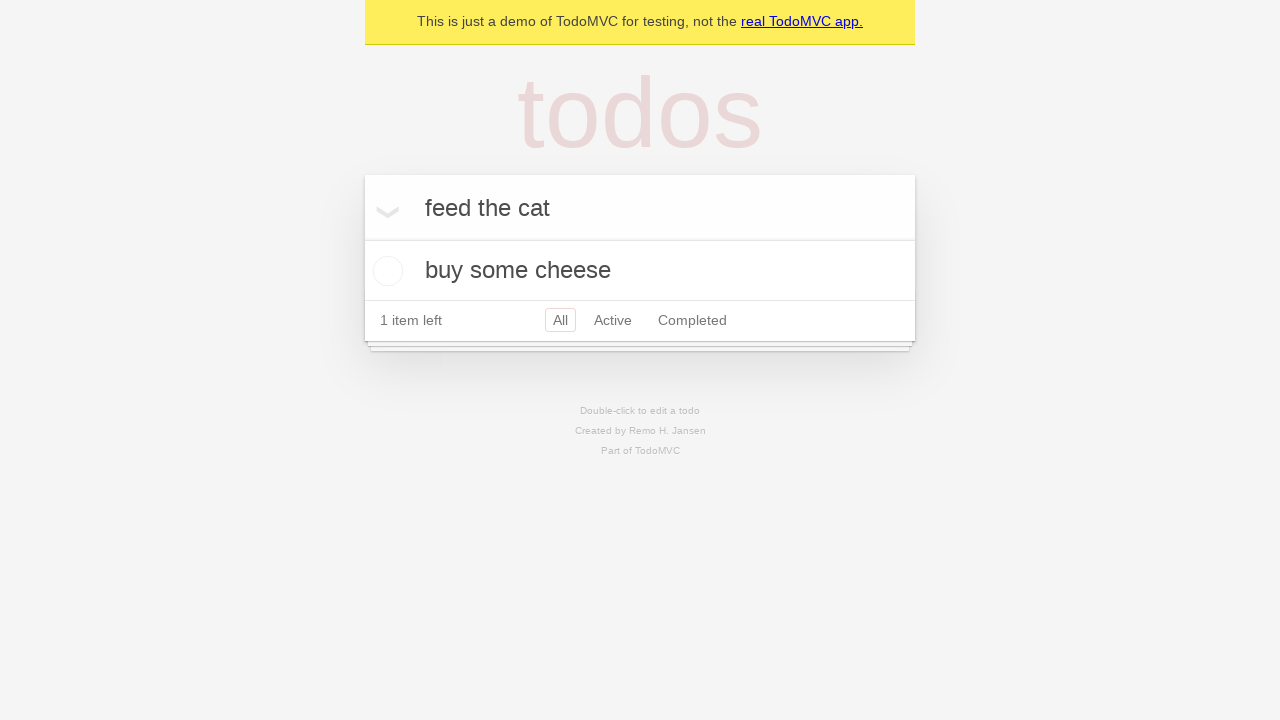

Pressed Enter to create second todo item on .new-todo
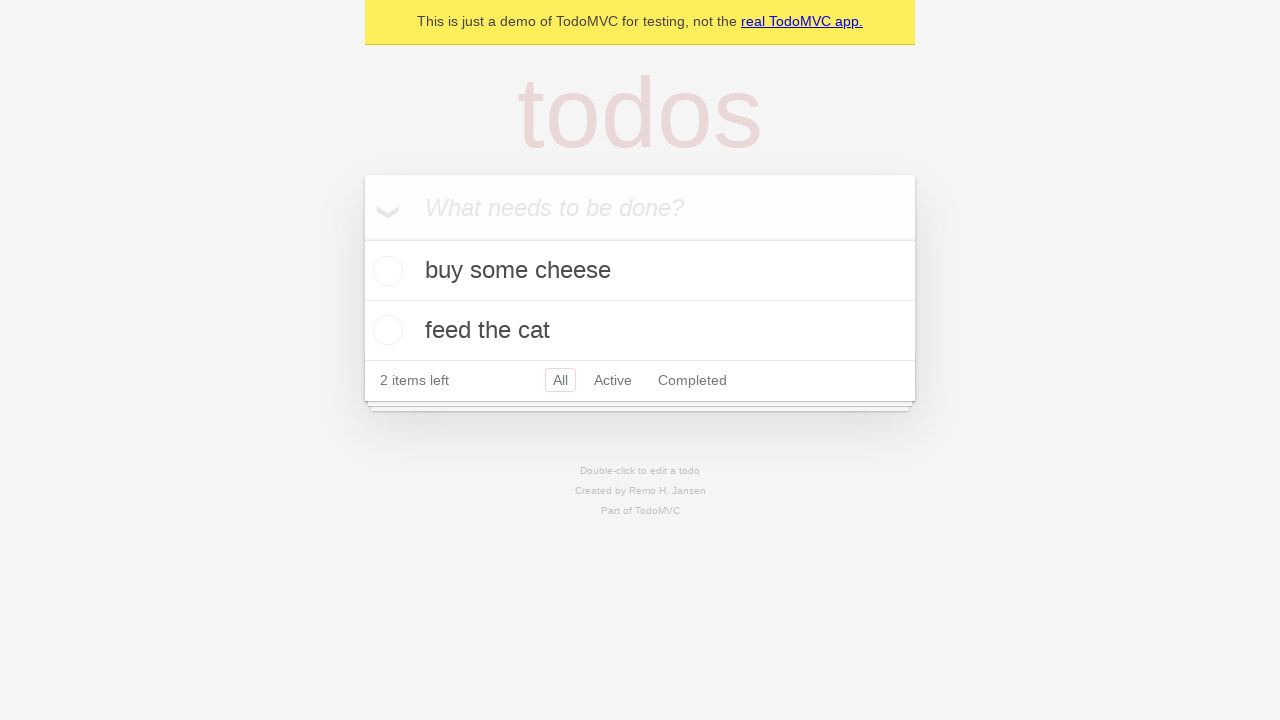

Filled third todo with 'book a doctors appointment' on .new-todo
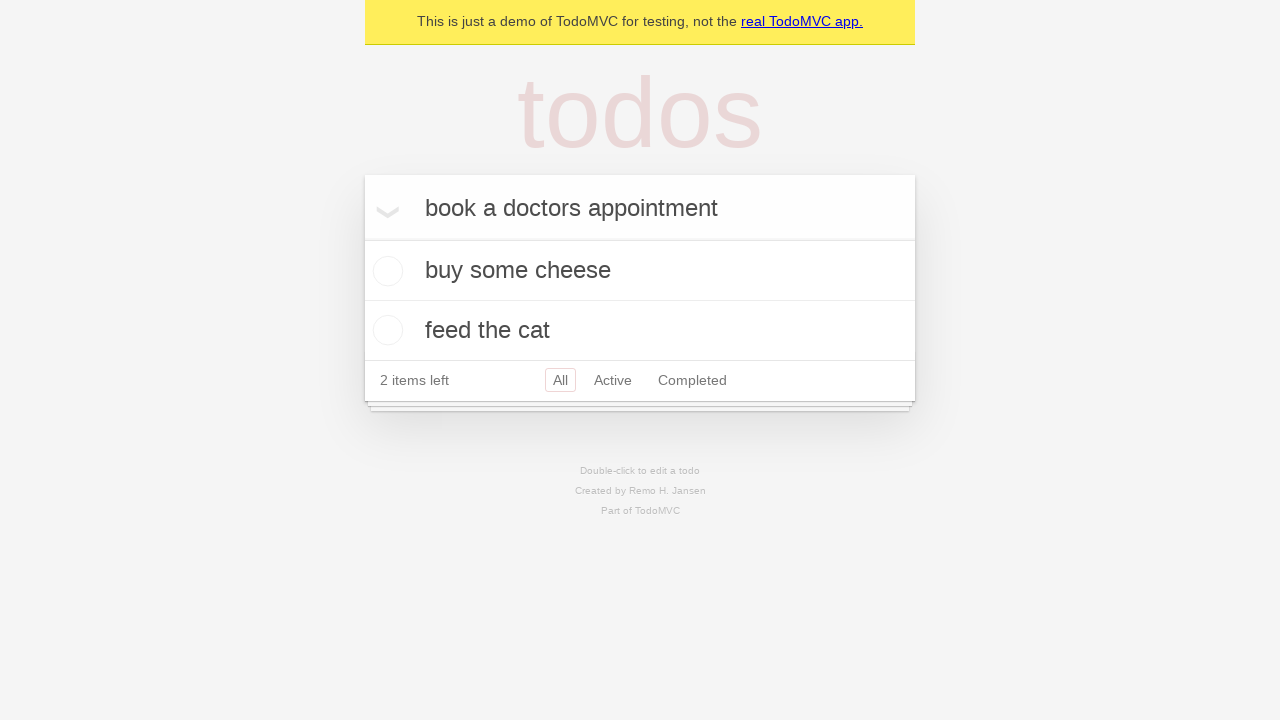

Pressed Enter to create third todo item on .new-todo
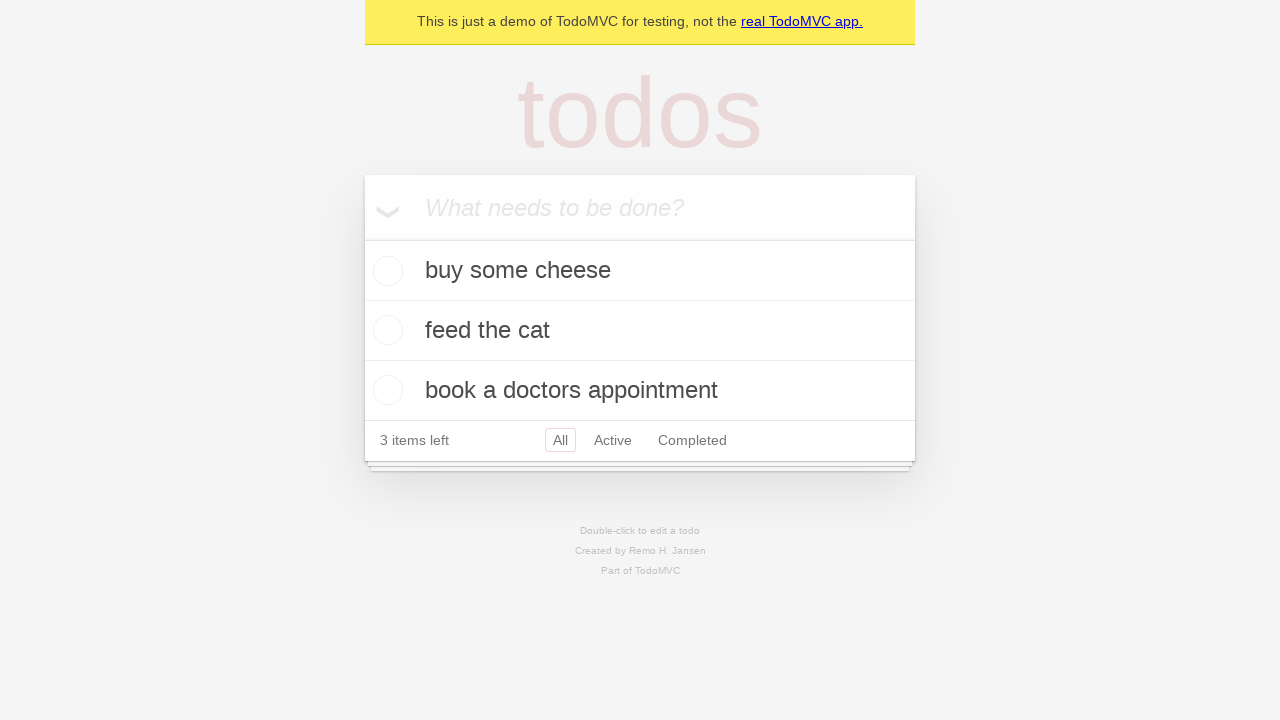

Double-clicked second todo item to enter edit mode at (640, 331) on .todo-list li >> nth=1
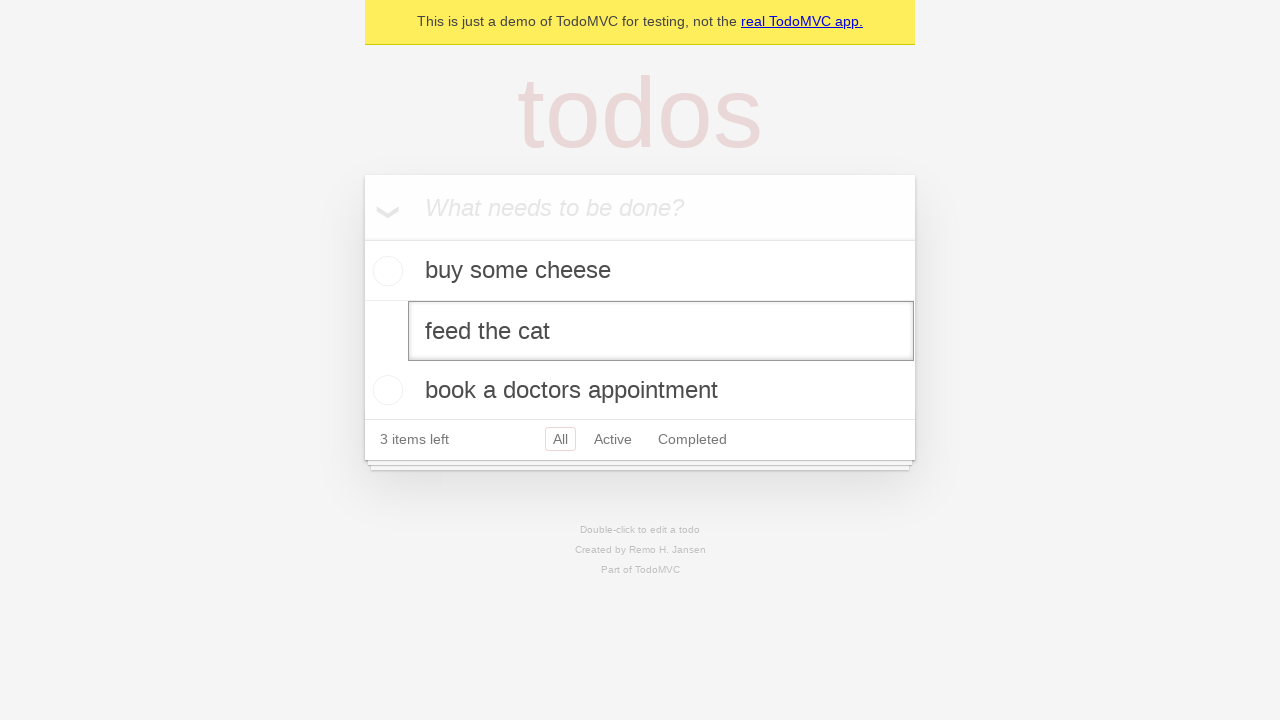

Cleared the edit field by filling with empty string on .todo-list li >> nth=1 >> .edit
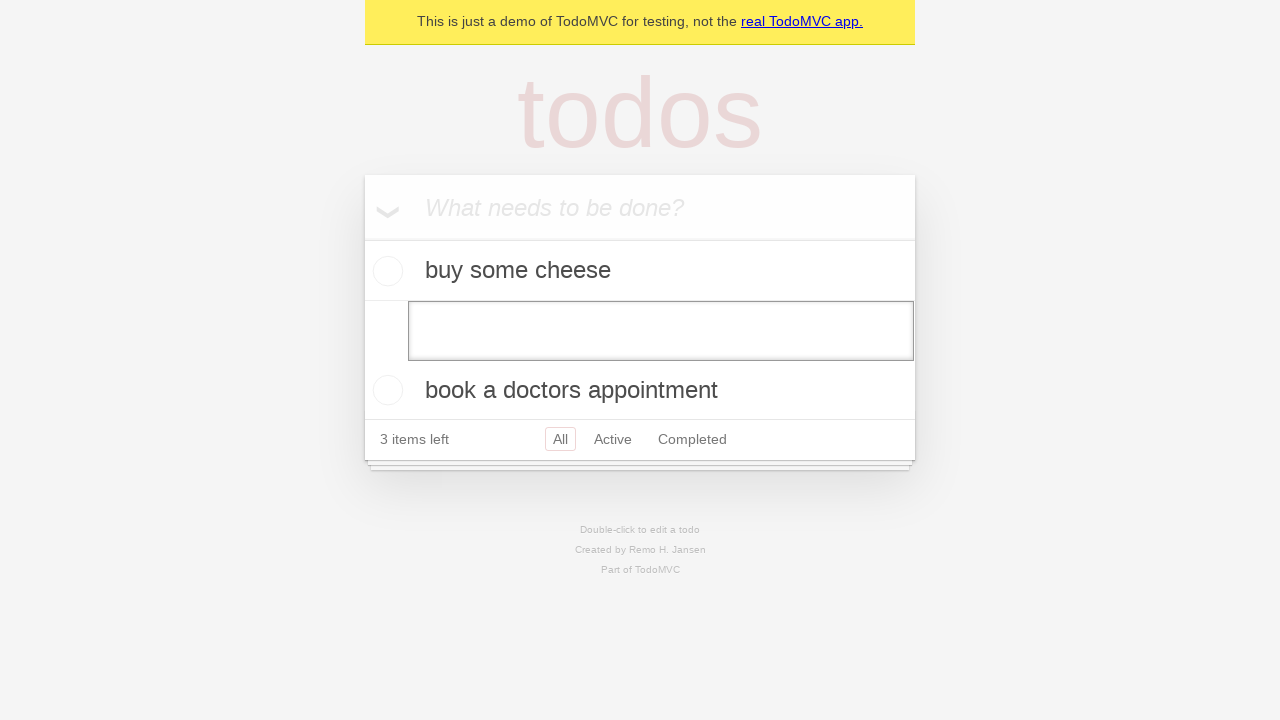

Pressed Enter to confirm edit with empty string, removing the todo item on .todo-list li >> nth=1 >> .edit
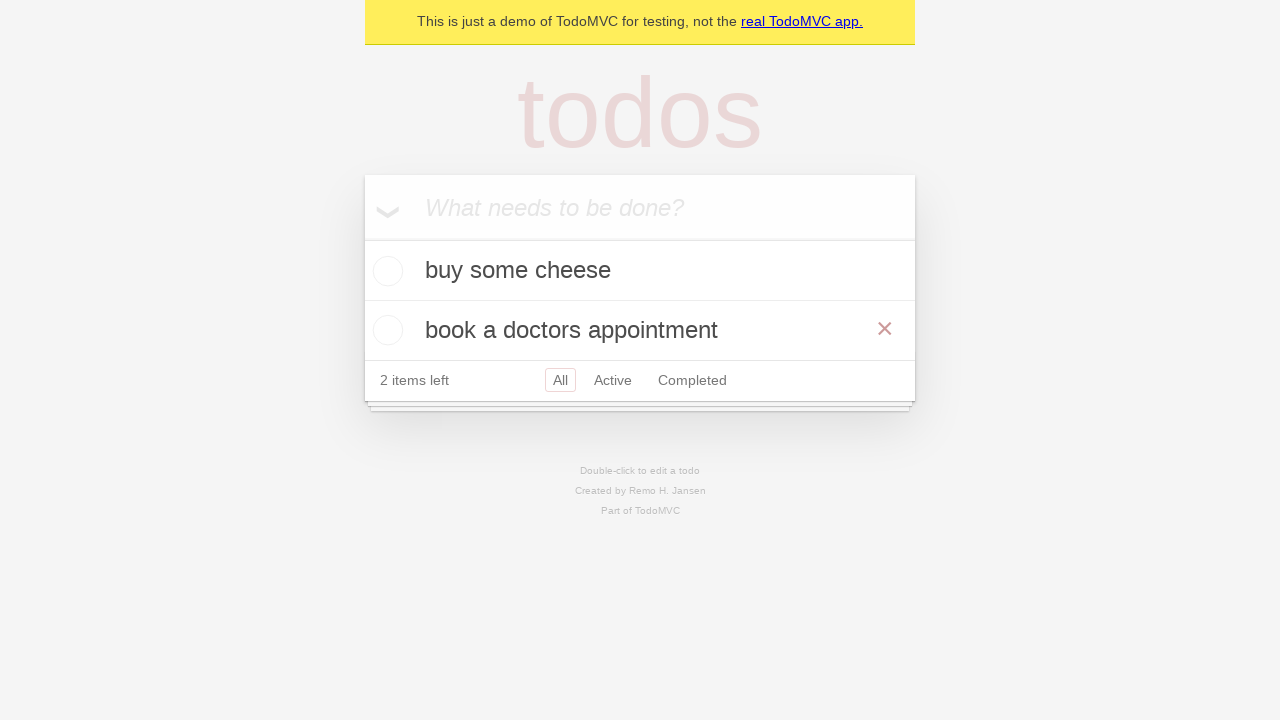

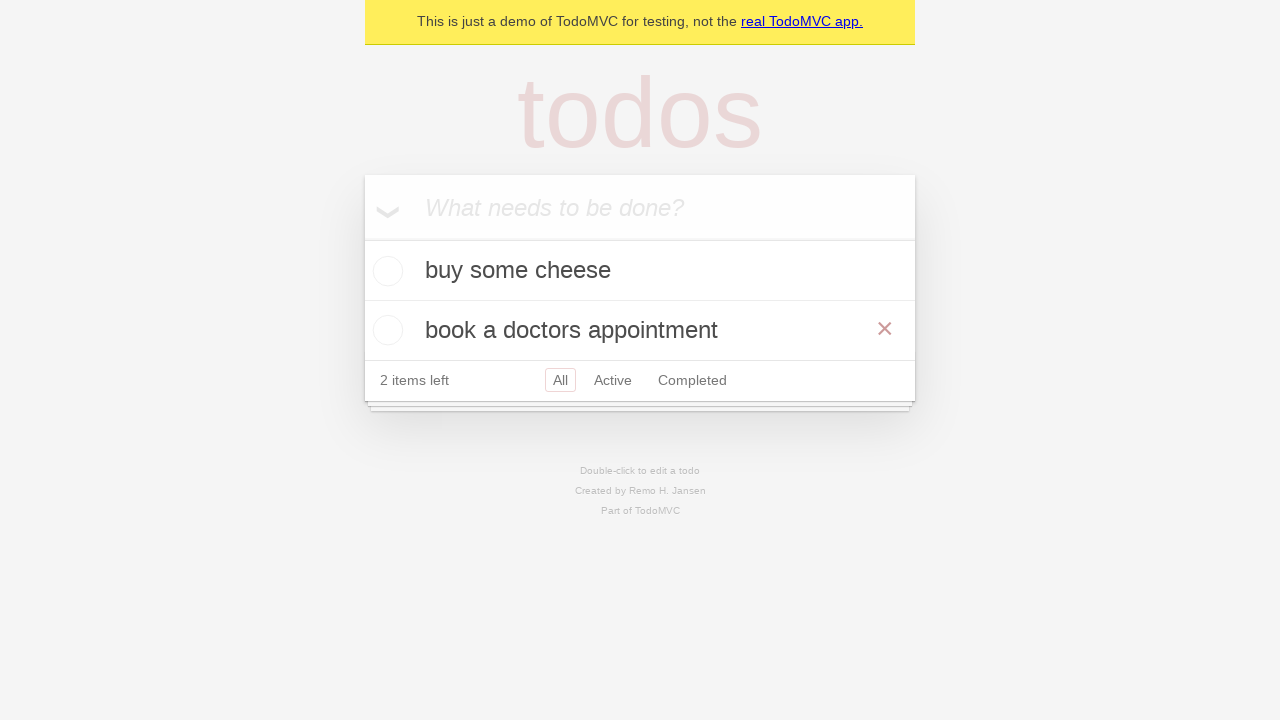